Tests navigation on the UK government holiday entitlement calculator by clicking the Continue button.

Starting URL: https://www.gov.uk/calculate-your-holiday-entitlement/y

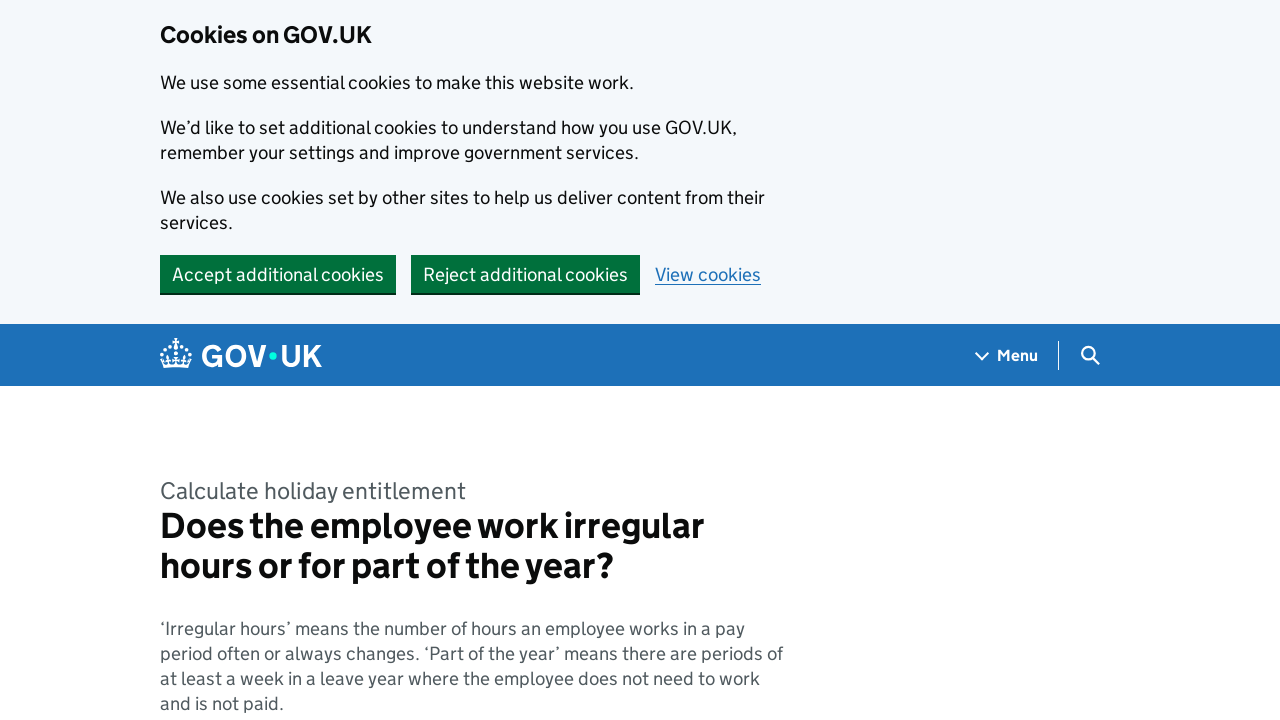

Navigated to UK government holiday entitlement calculator
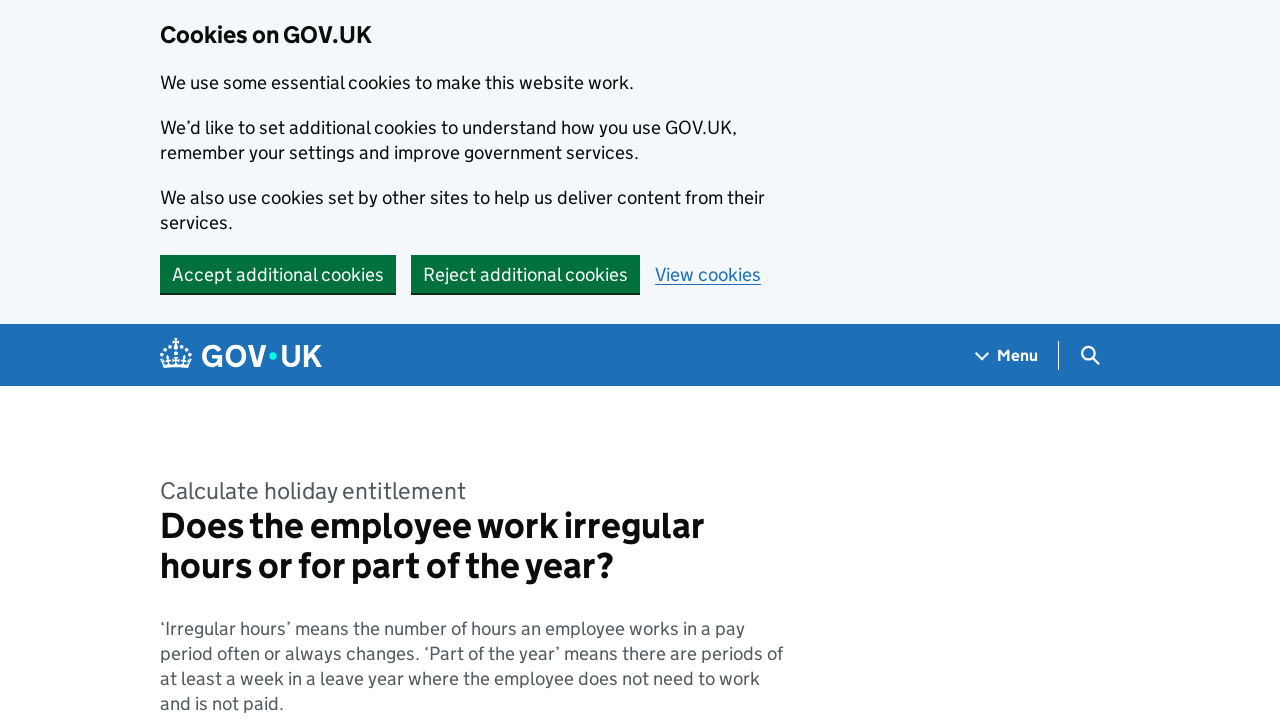

Clicked Continue button to proceed with holiday entitlement calculation at (209, 360) on internal:text="Continue"i
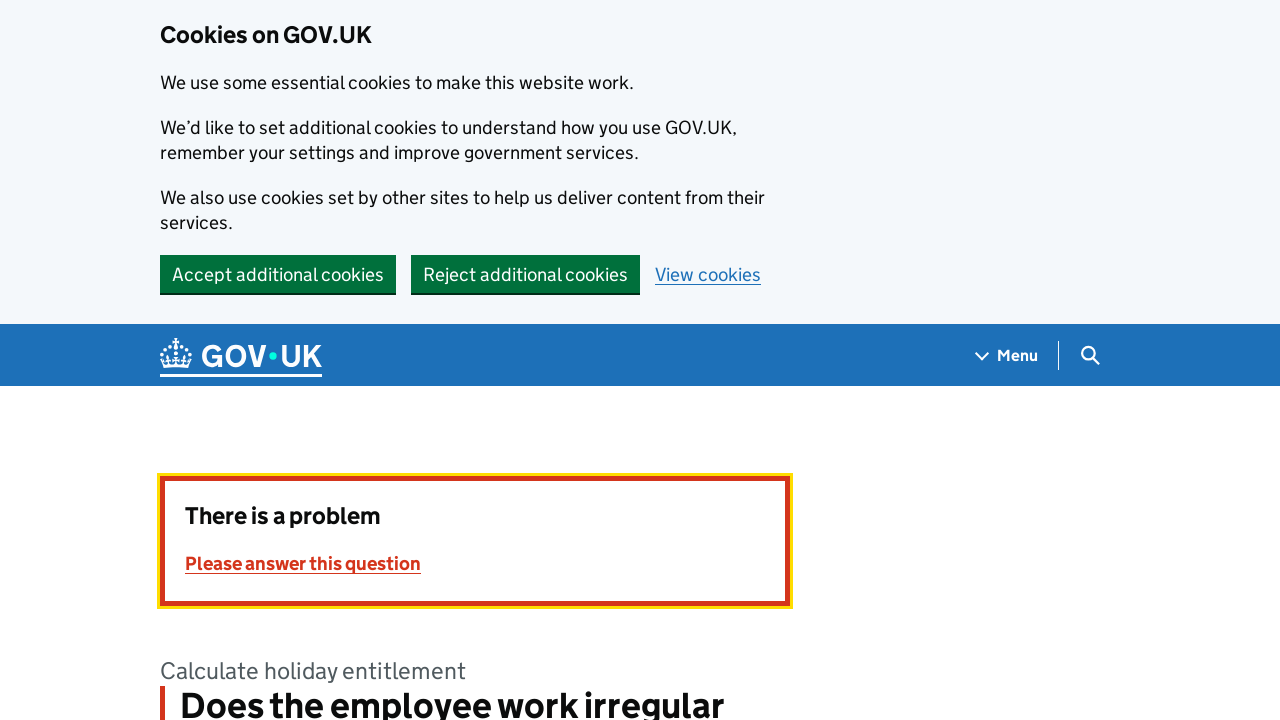

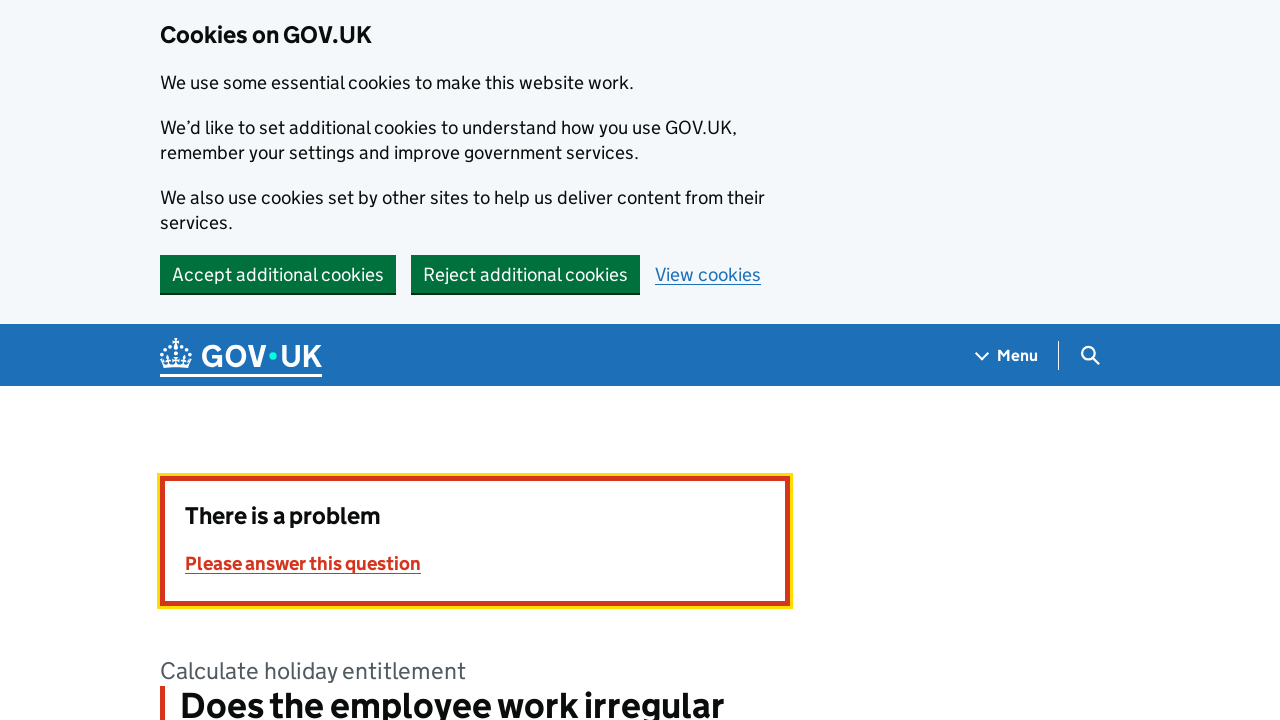